Navigates to a YouTube video and attempts to play it by pressing the spacebar key, which is commonly used as a play/pause toggle.

Starting URL: https://www.youtube.com/watch?v=dQw4w9WgXcQ&ab_channel=RickAstley

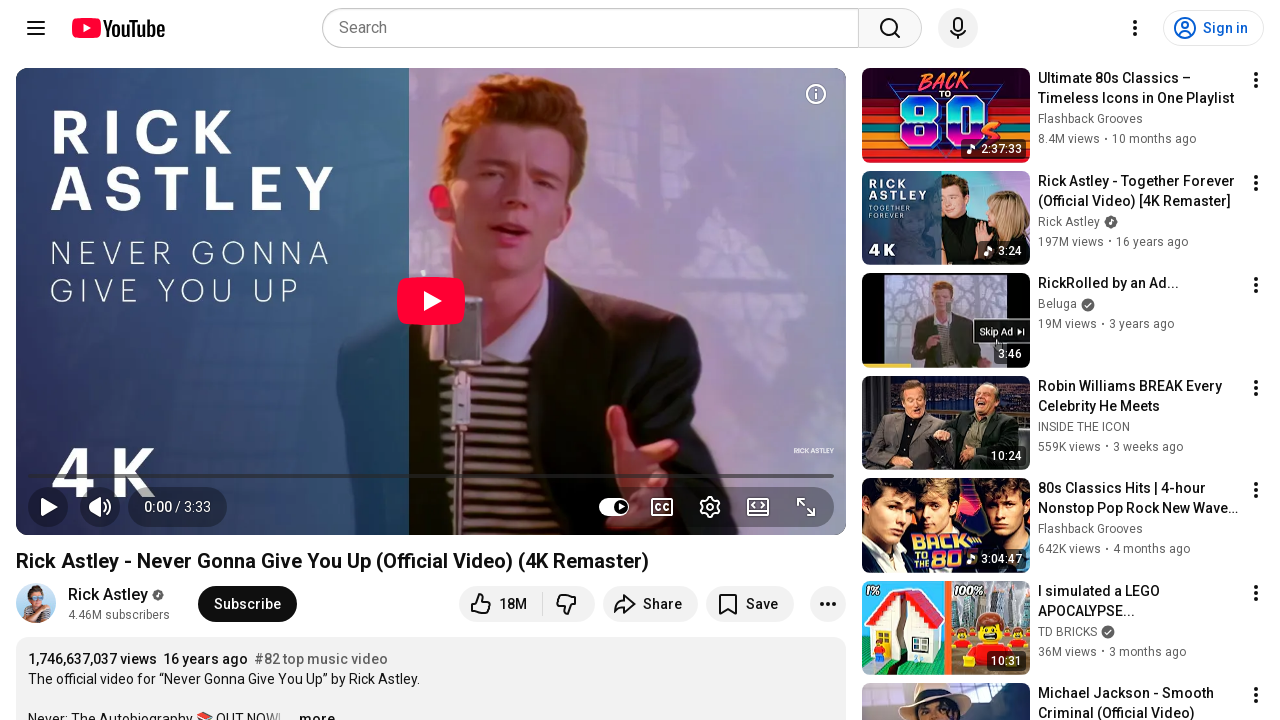

Waited for YouTube video page to load (domcontentloaded state)
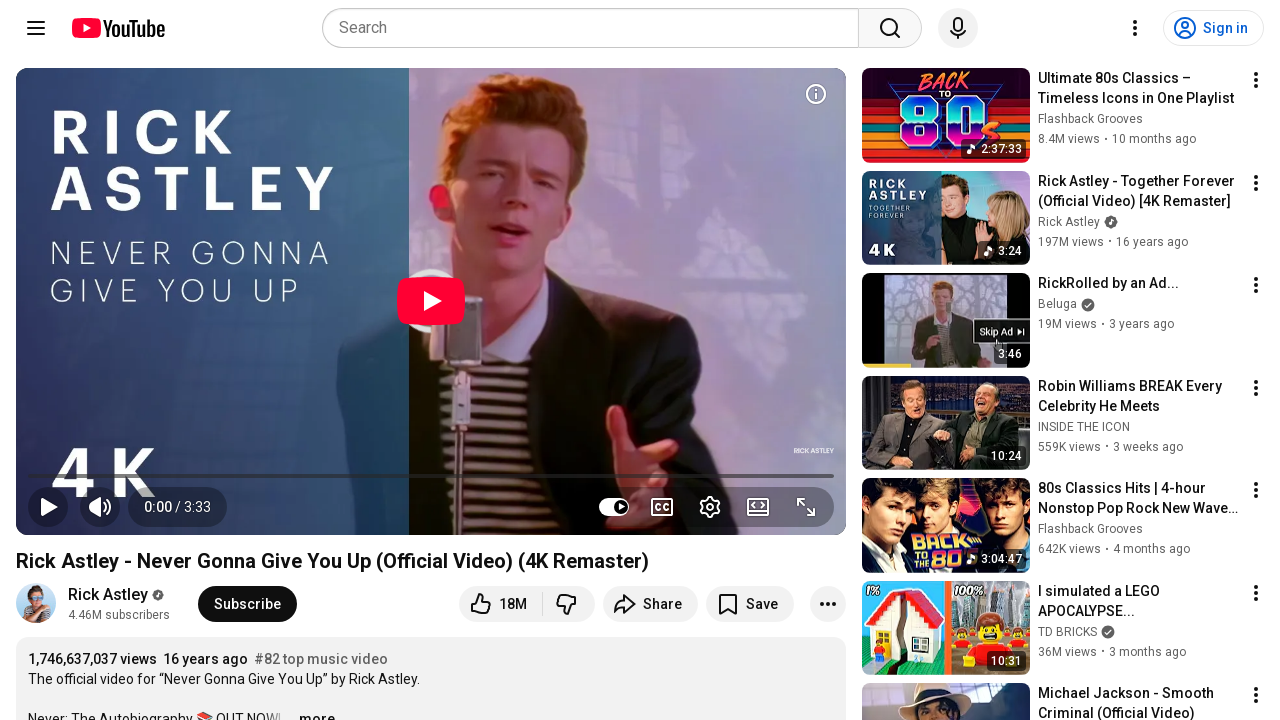

Waited 2 seconds for video player to fully initialize
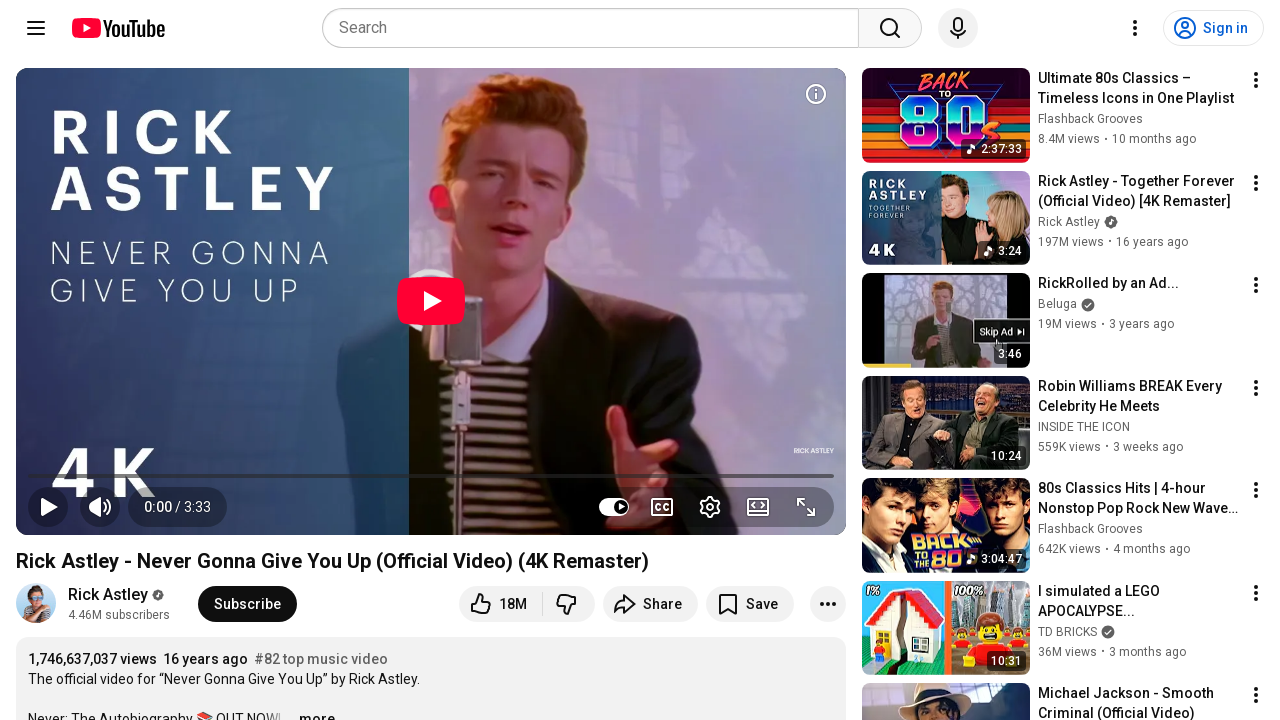

Pressed spacebar to play/pause the video
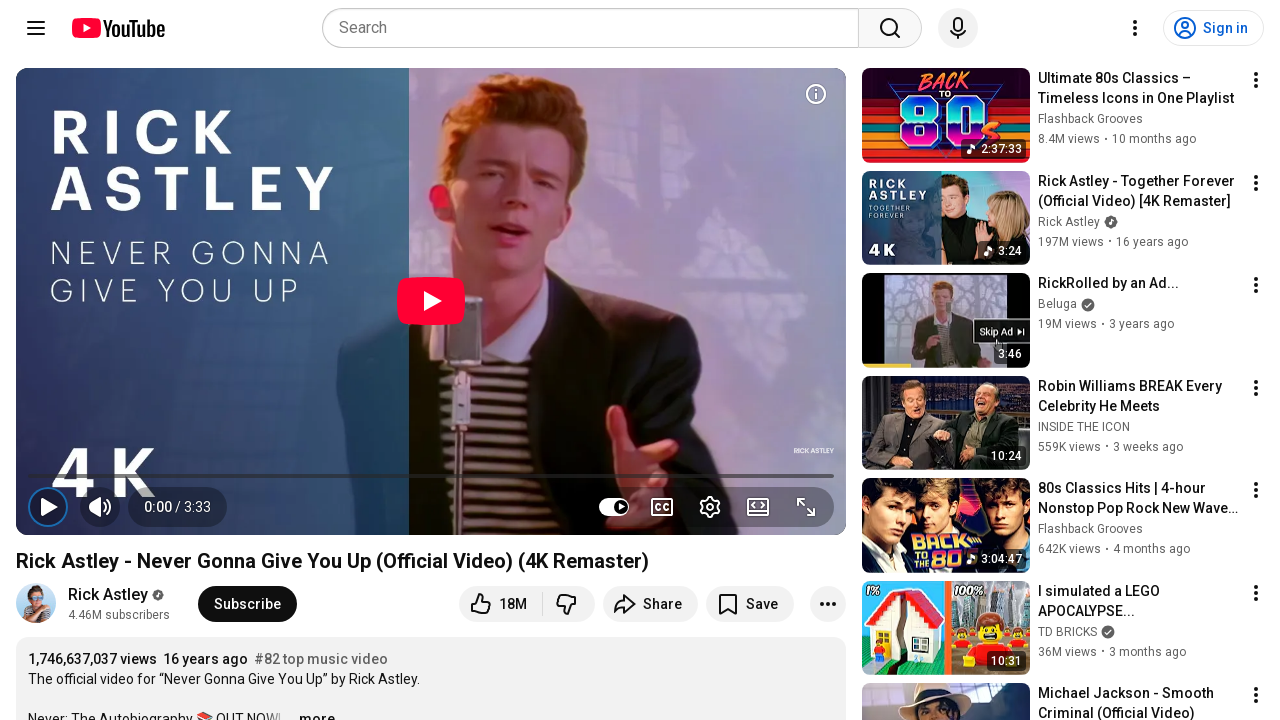

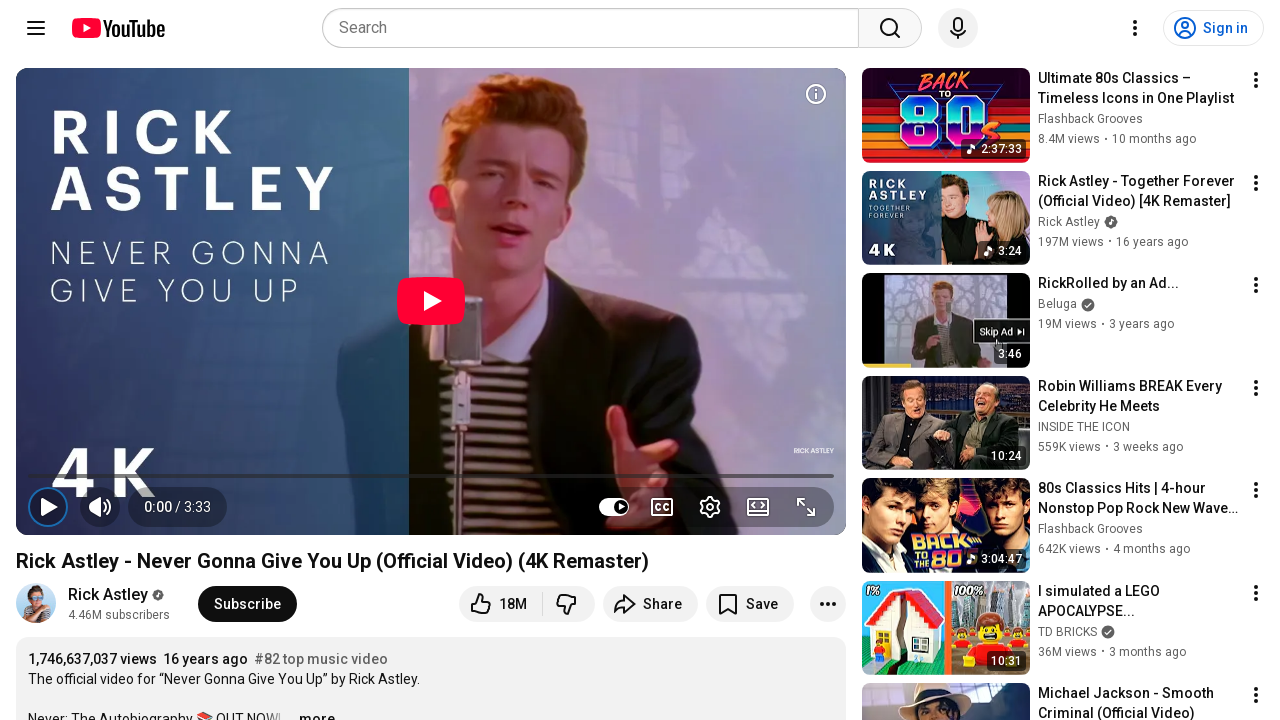